Tests alert handling by clicking a button that triggers a delayed alert, then accepting it

Starting URL: https://demoqa.com/alerts

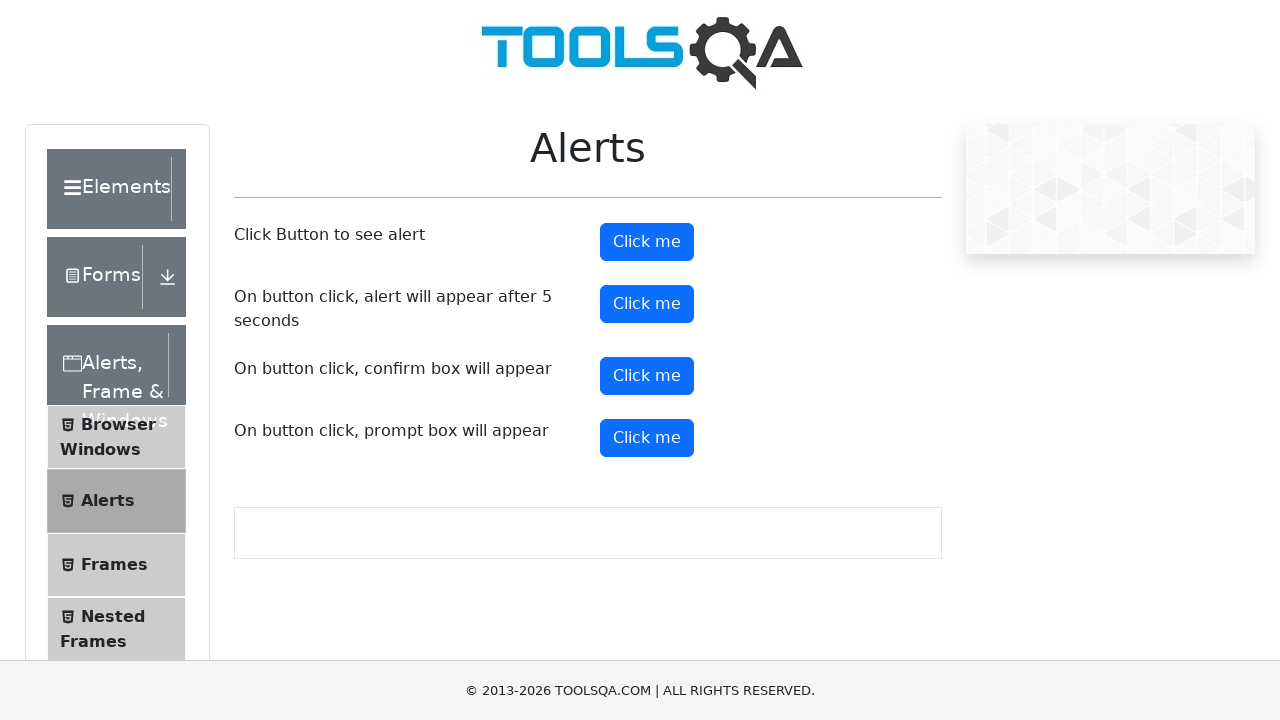

Clicked the timer alert button at (647, 304) on #timerAlertButton
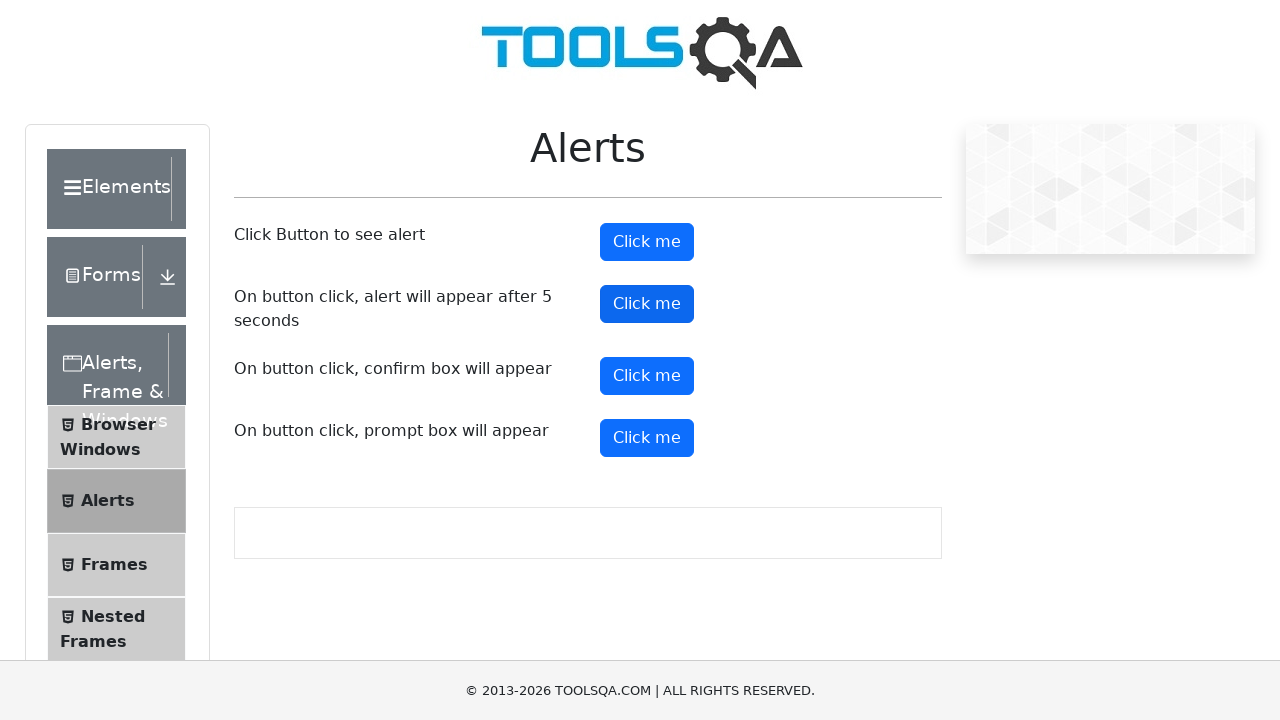

Waited 5 seconds for alert to appear
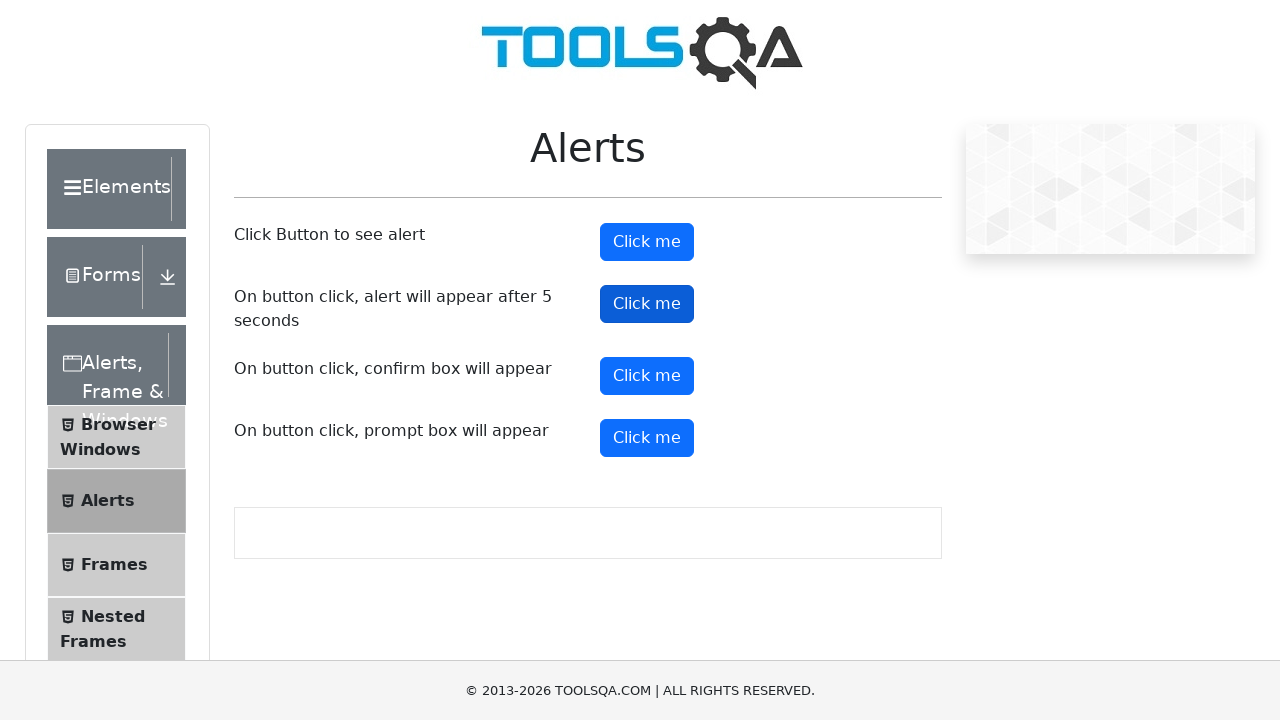

Set up dialog handler to accept alerts
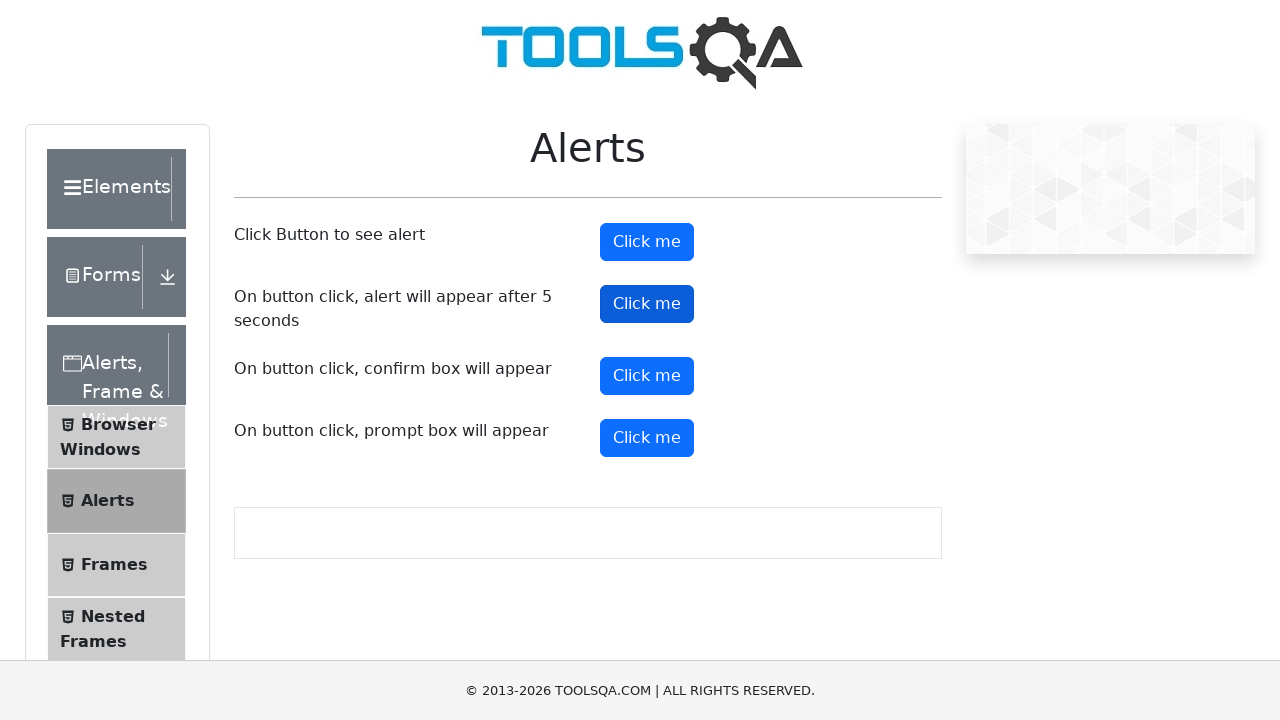

Evaluated JavaScript to trigger pending dialogs
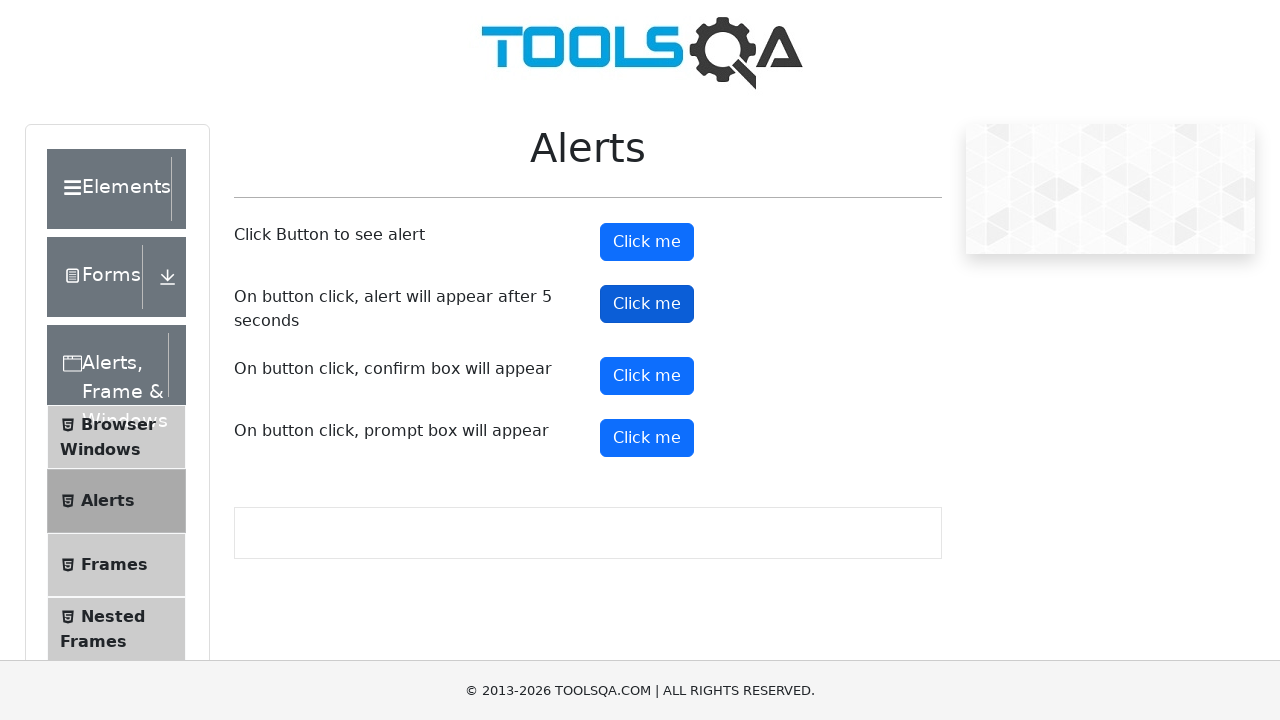

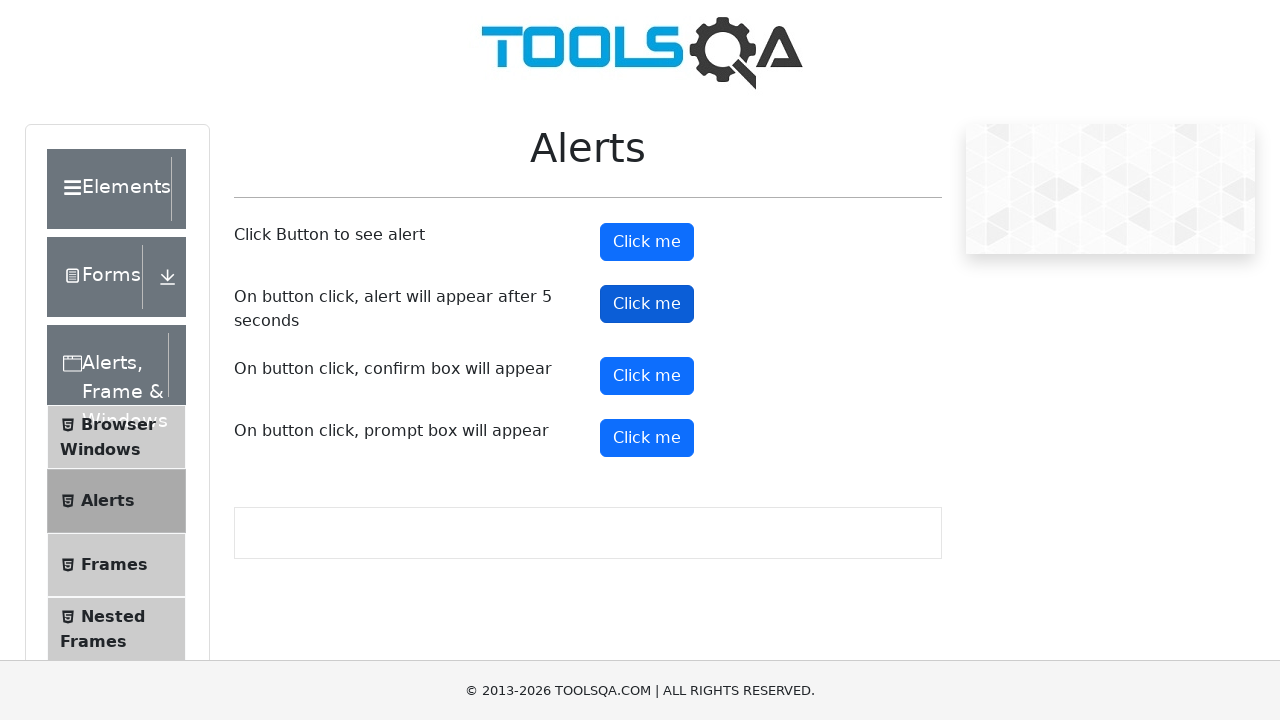